Tests basic browser navigation by visiting the Selenium website, verifying page content, then navigating to another site and using back, forward, and refresh controls

Starting URL: https://www.selenium.dev/

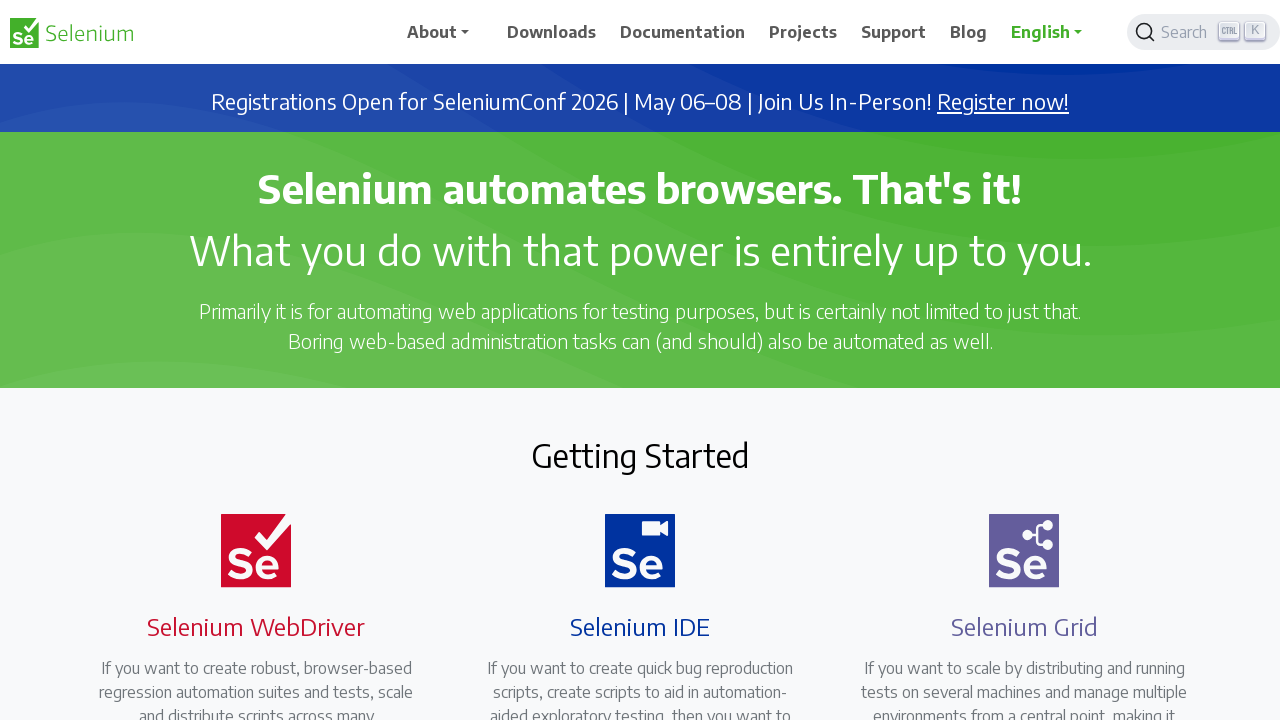

Verified page contains 'Selenium automates browsers. That's it!' text
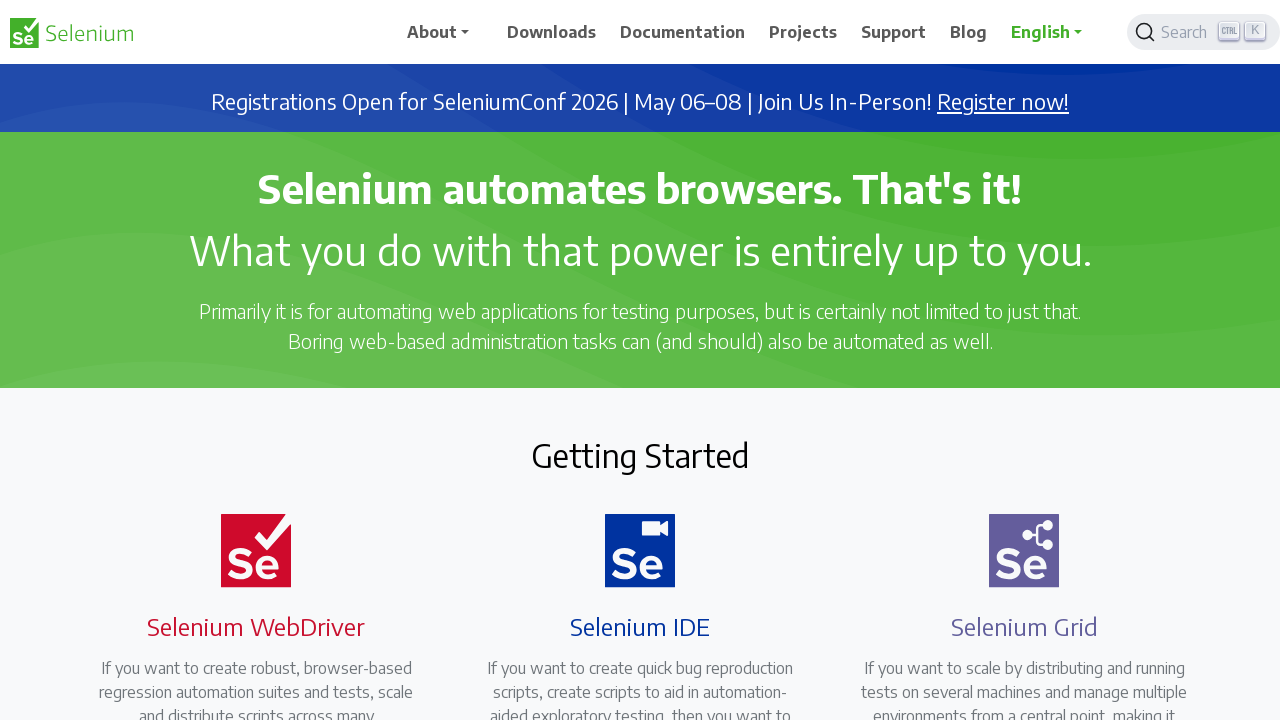

Navigated to https://www.duotech.io/
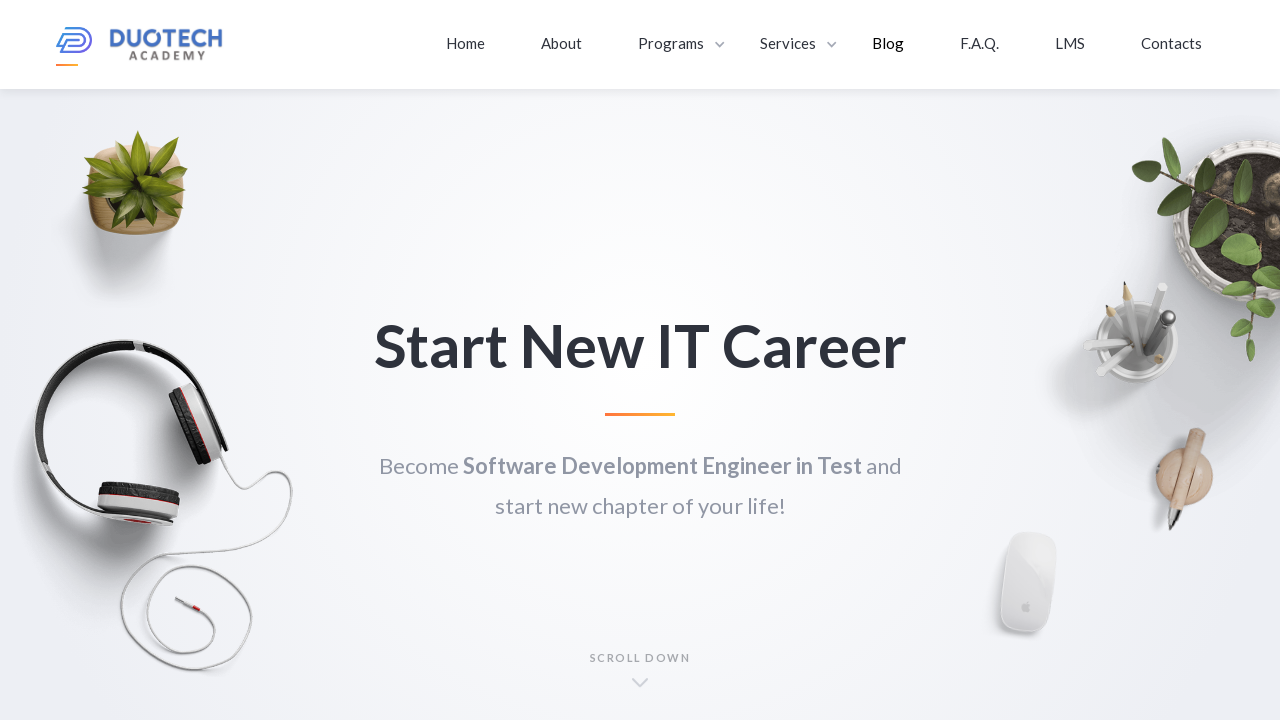

Navigated back to previous page (Selenium website)
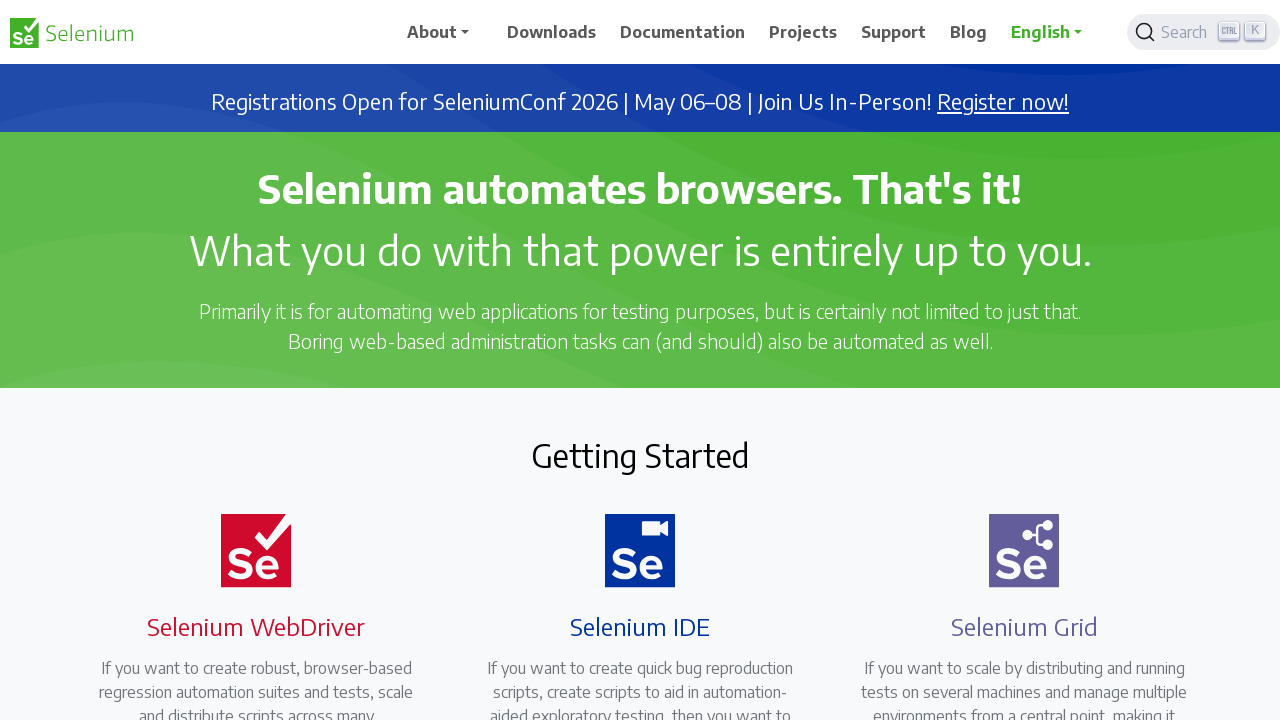

Navigated forward to DuoTech website
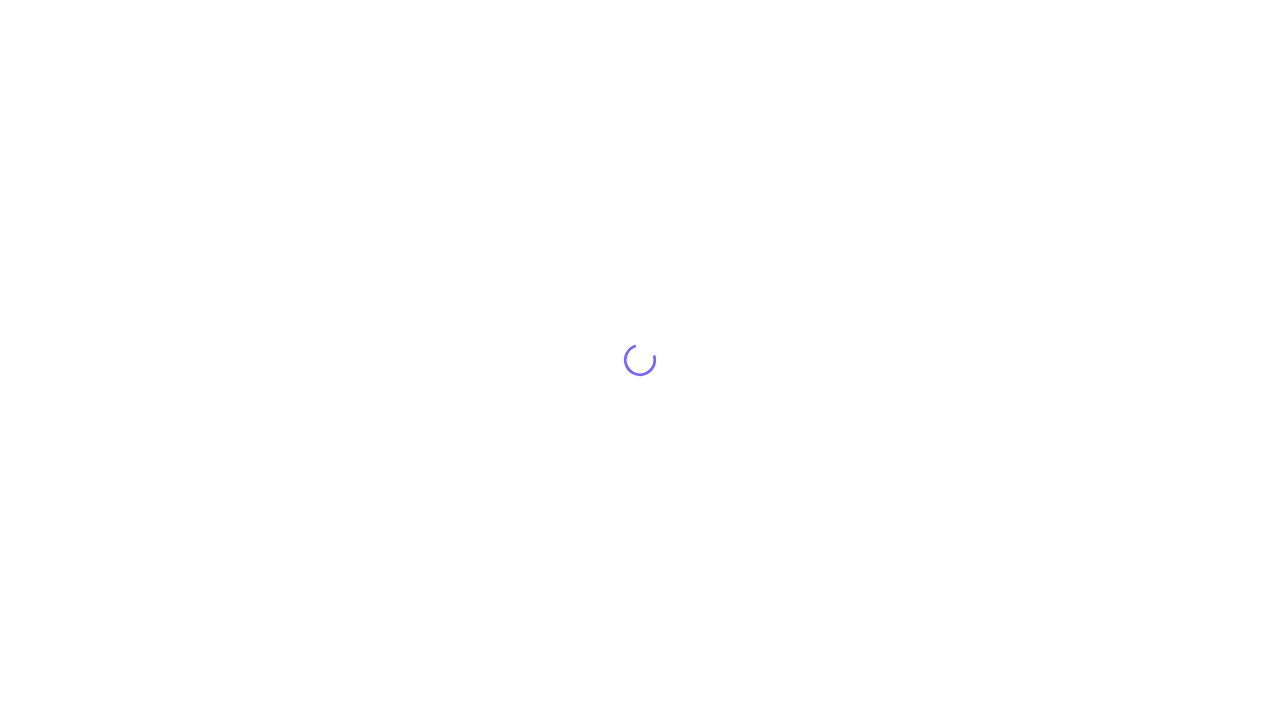

Refreshed the current page
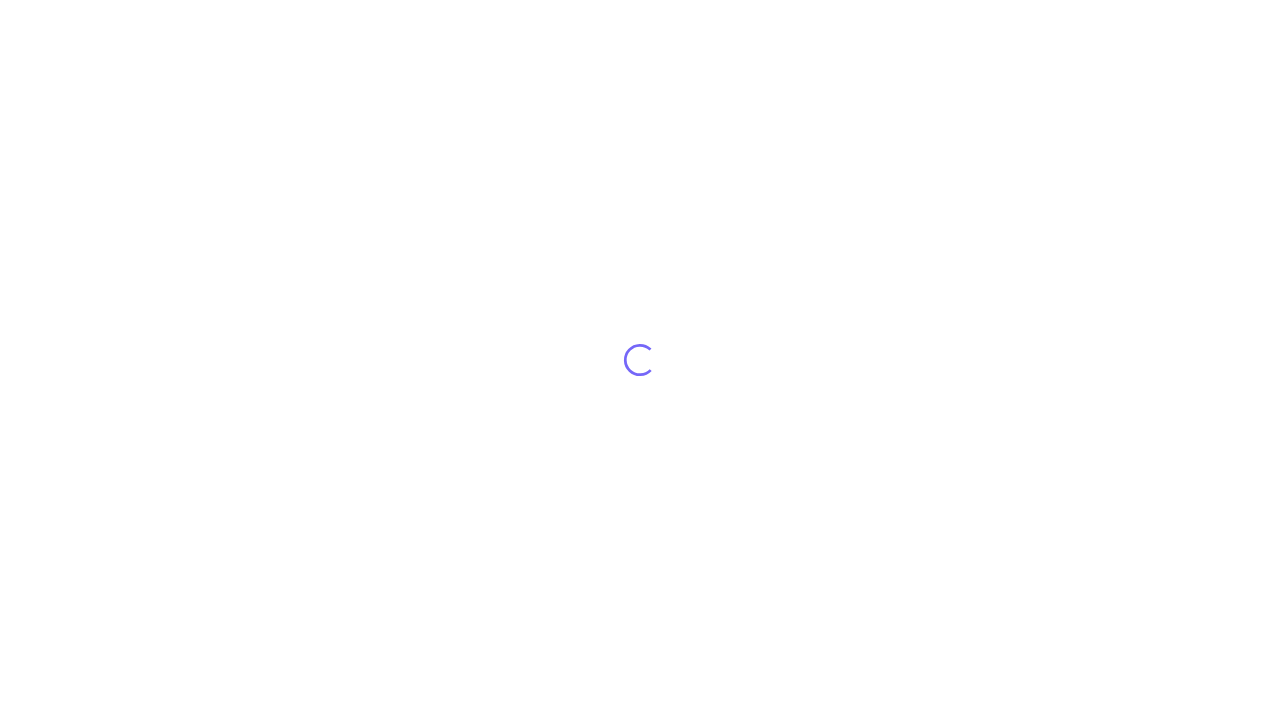

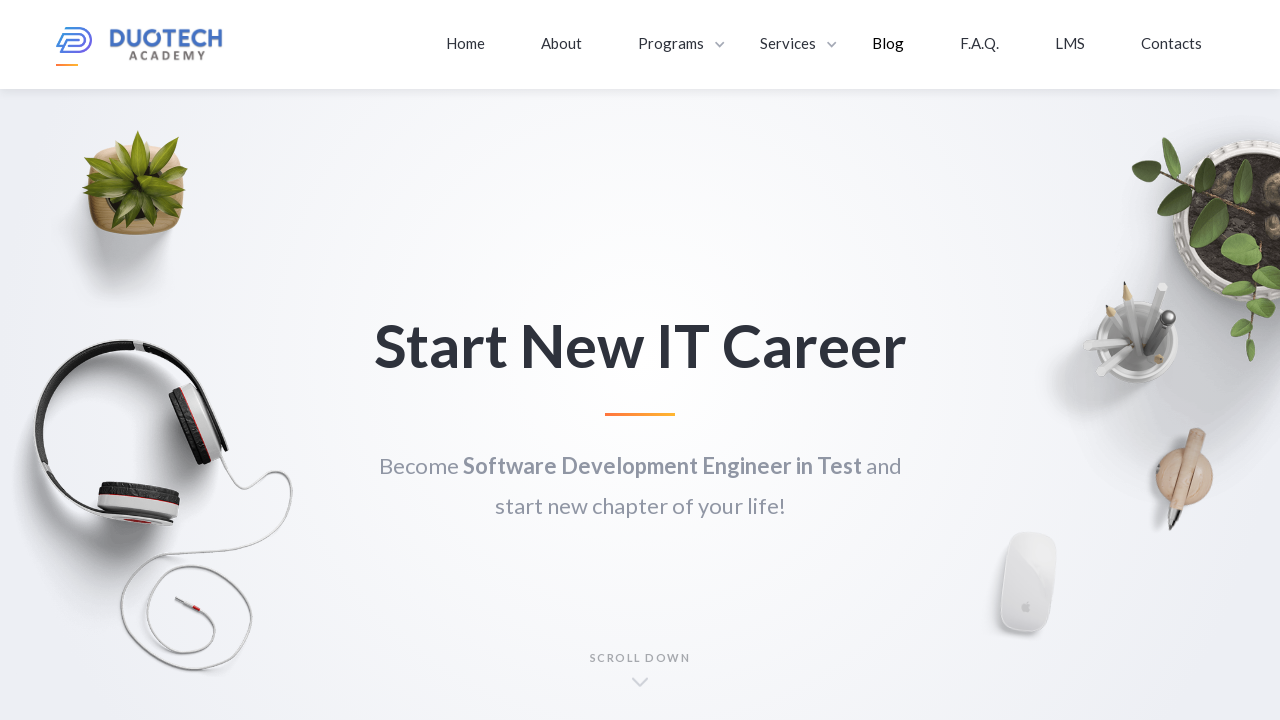